Tests radio button selection by clicking on Radio 3 and verifying selection state

Starting URL: https://antoniotrindade.com.br/treinoautomacao/elementsweb.html

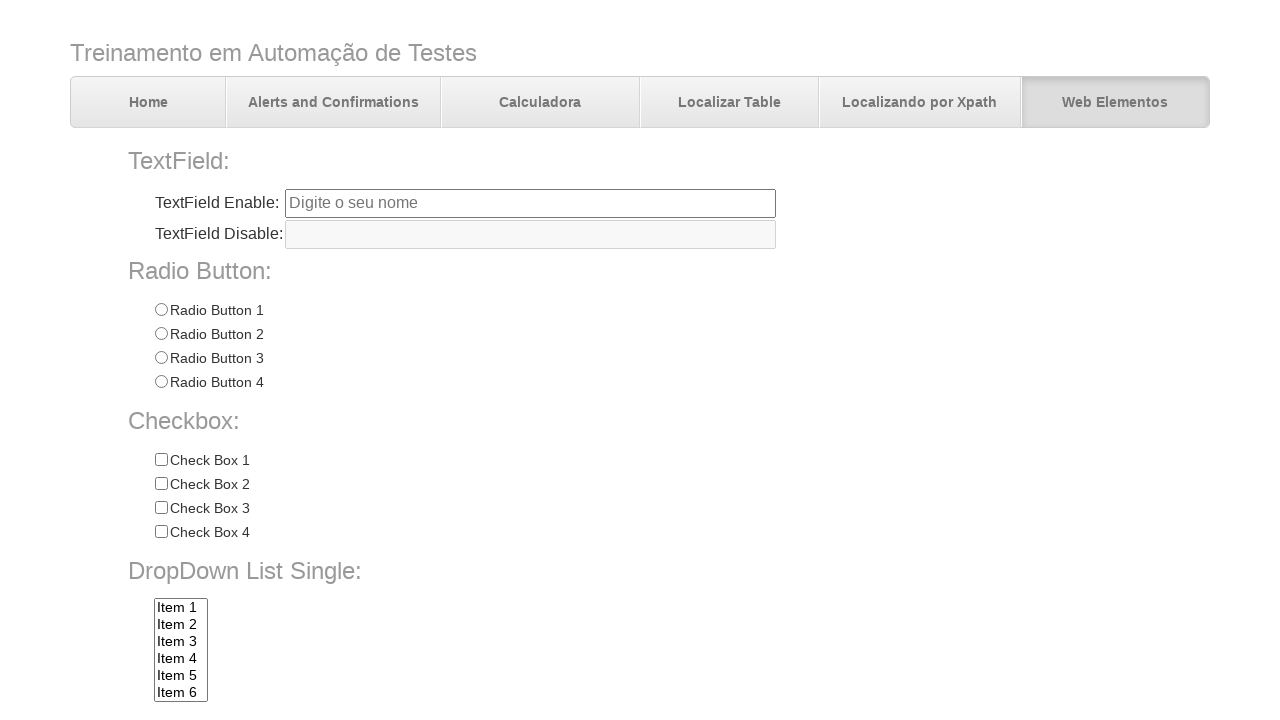

Navigated to elements web test page
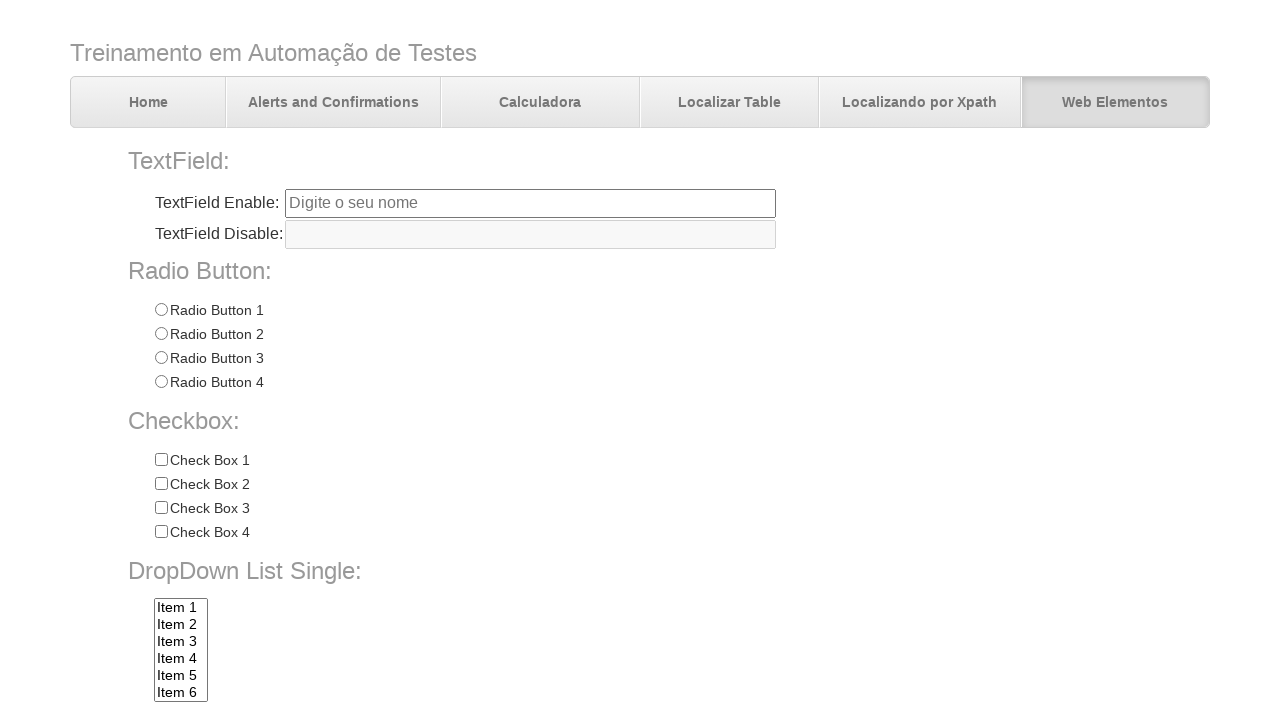

Clicked on Radio 3 option at (161, 358) on input[name='radioGroup1'][value='Radio 3']
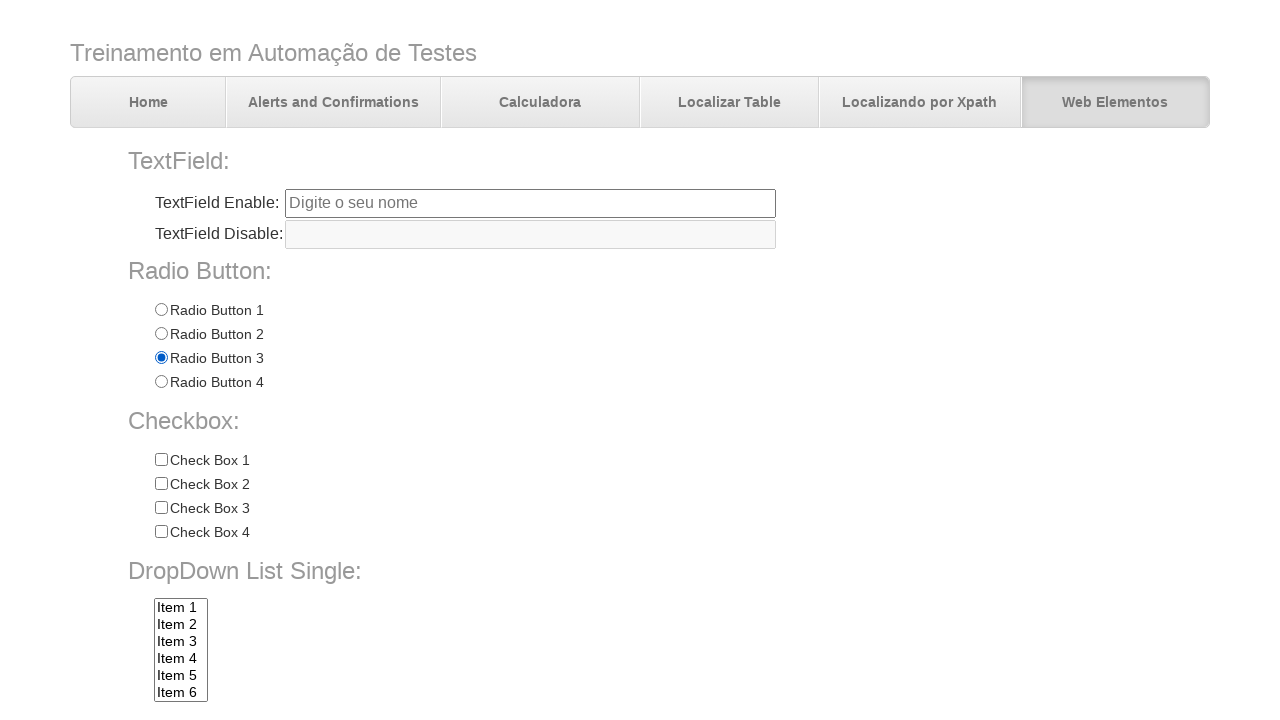

Verified Radio 1 is not checked
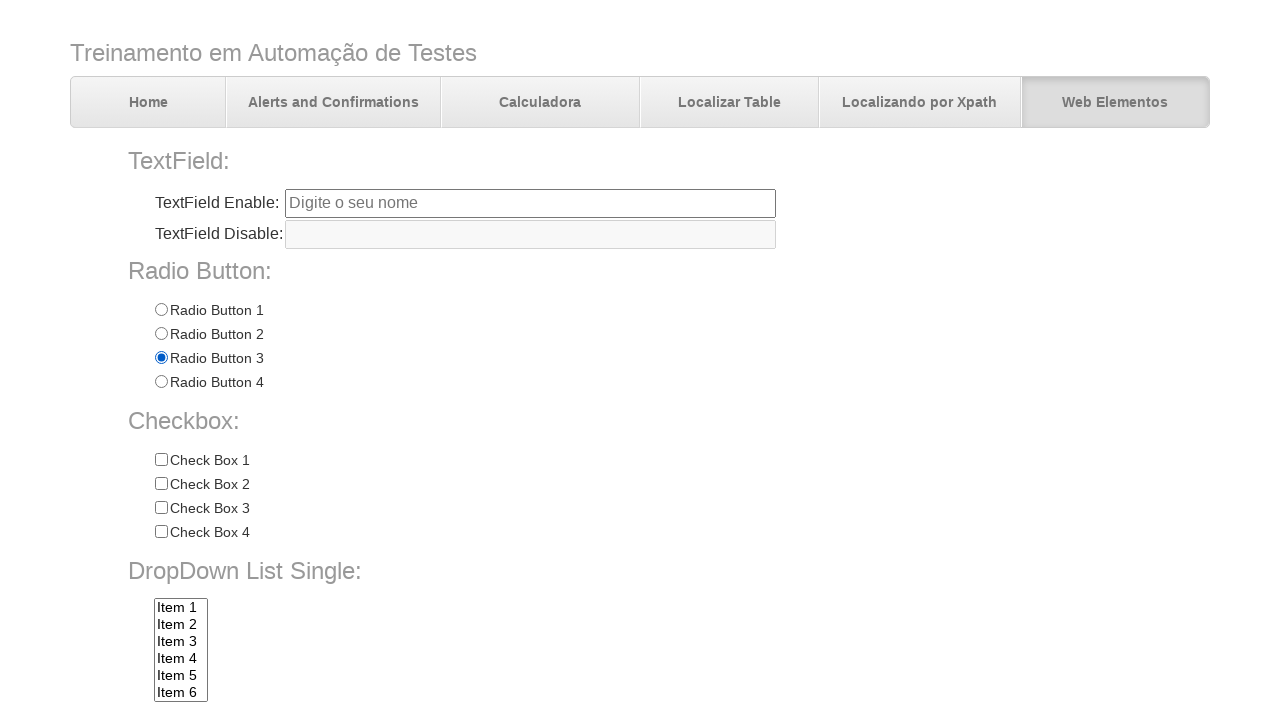

Verified Radio 2 is not checked
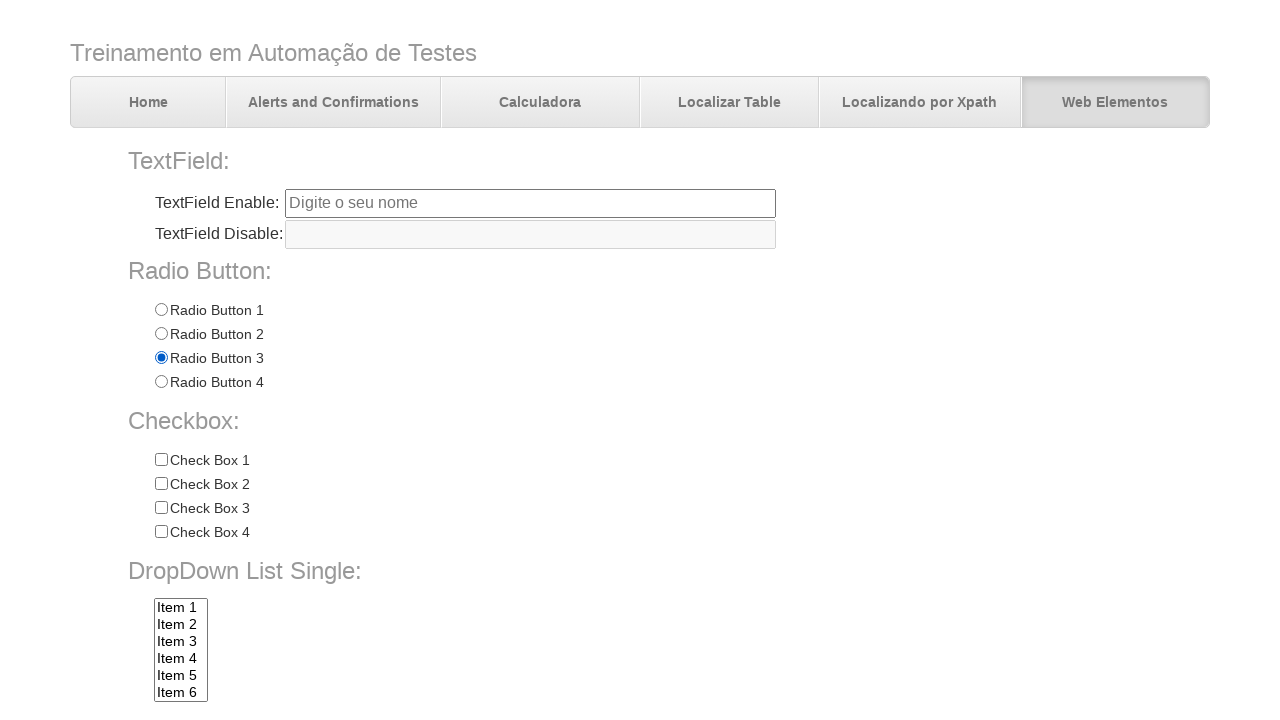

Verified Radio 3 is checked
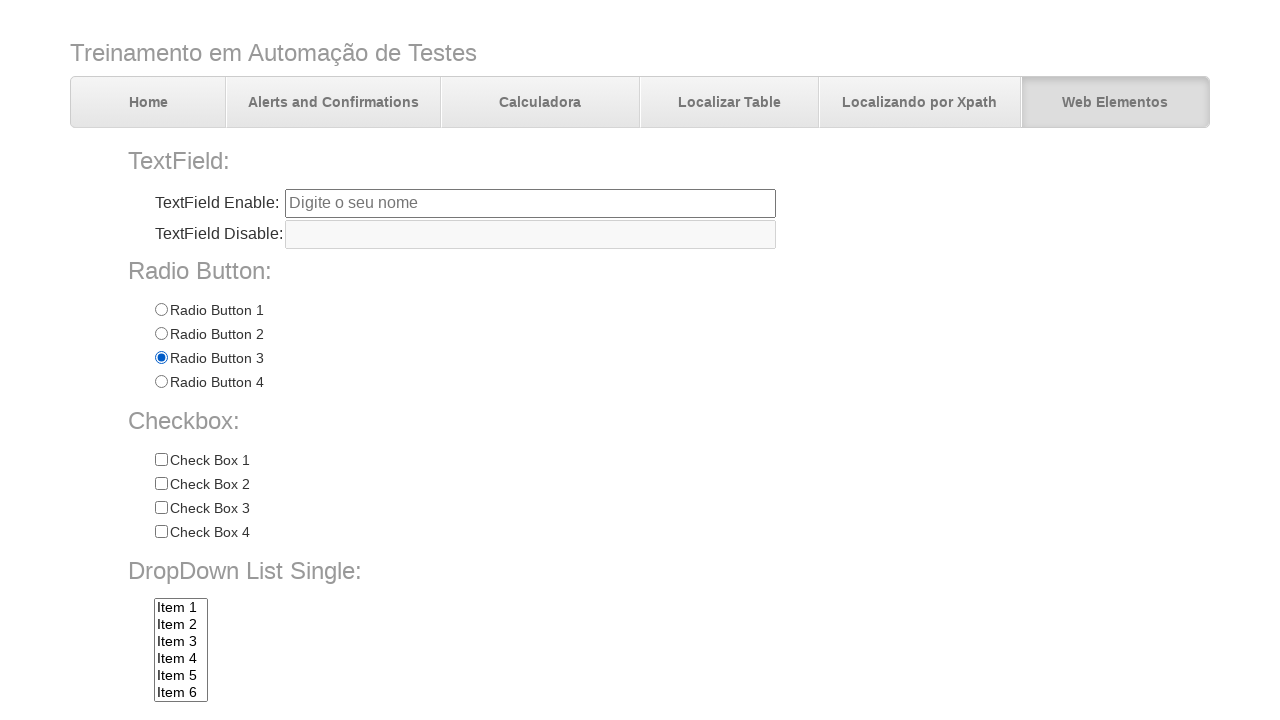

Verified Radio 4 is not checked
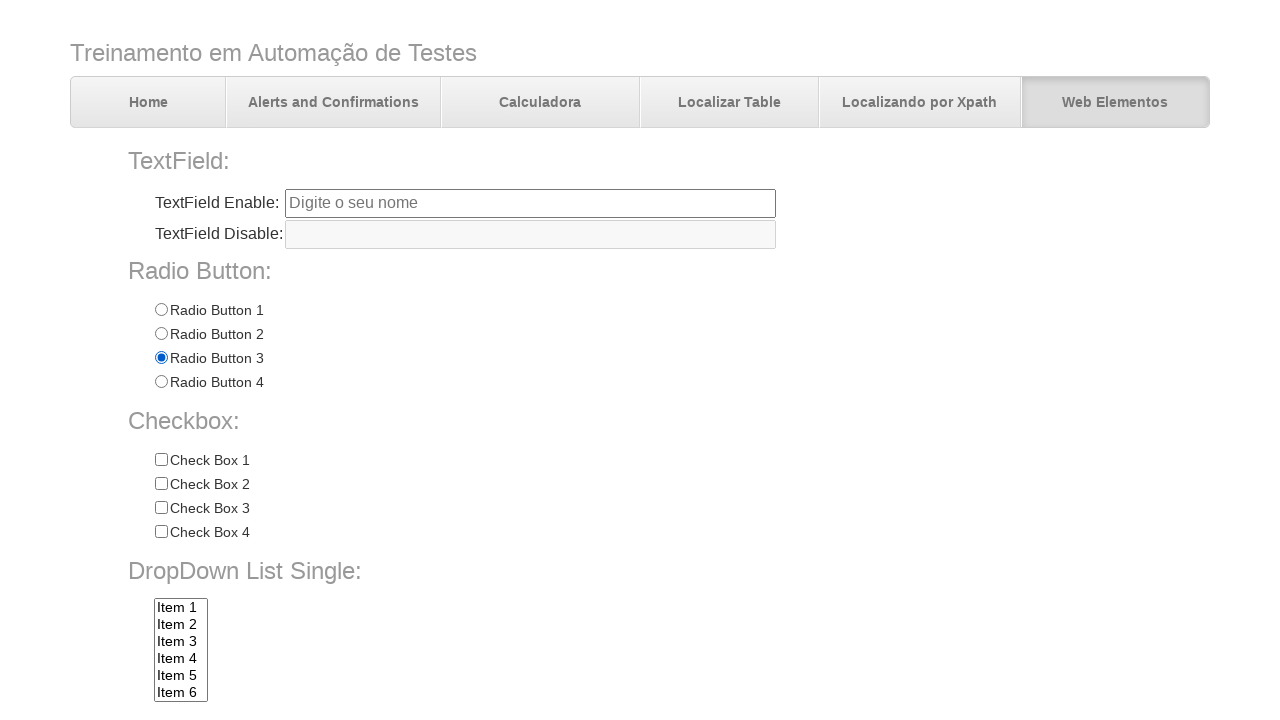

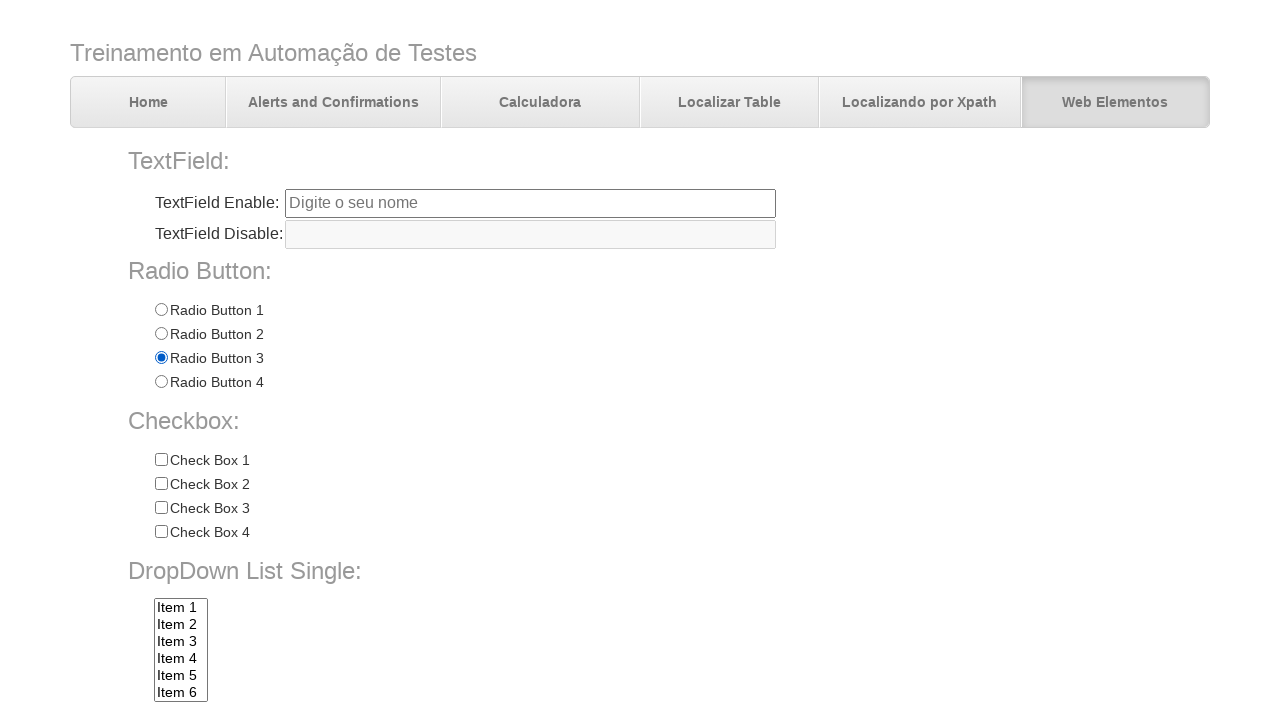